Tests explicit waiting by clicking a start button and waiting for a delayed "Liftoff!" message to appear

Starting URL: https://practice-automation.com/javascript-delays/

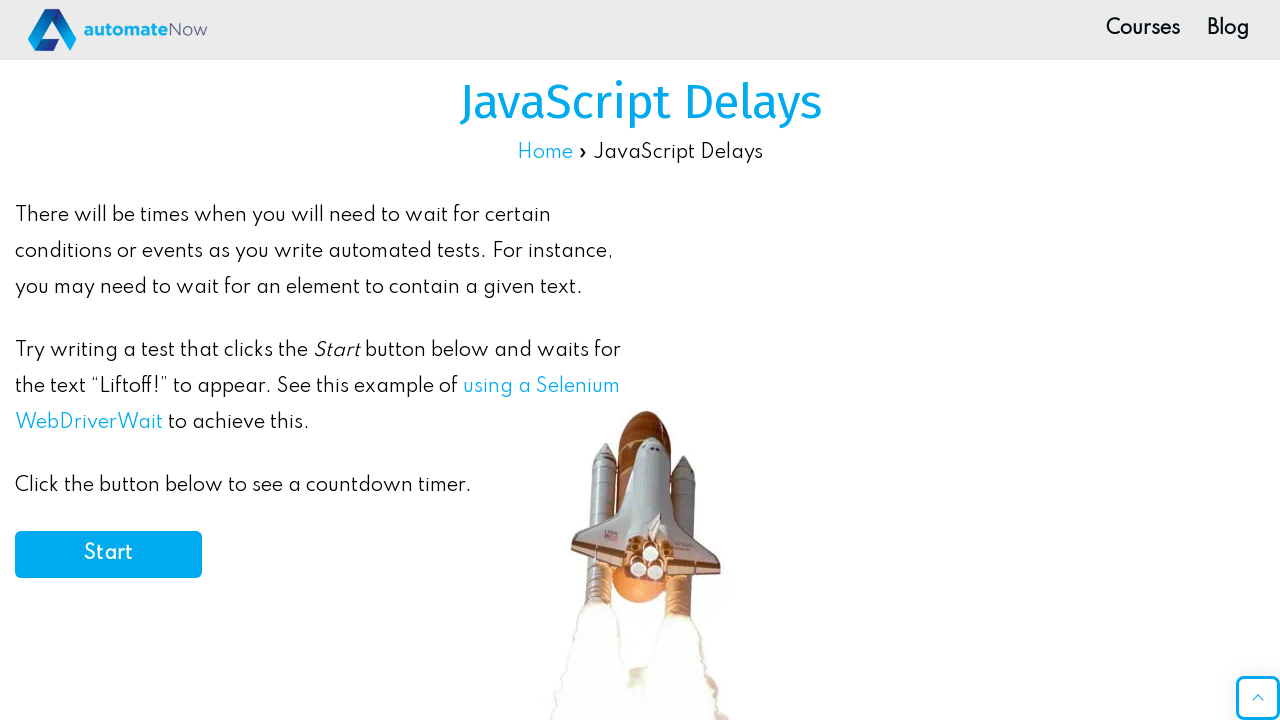

Waited for start button to become visible
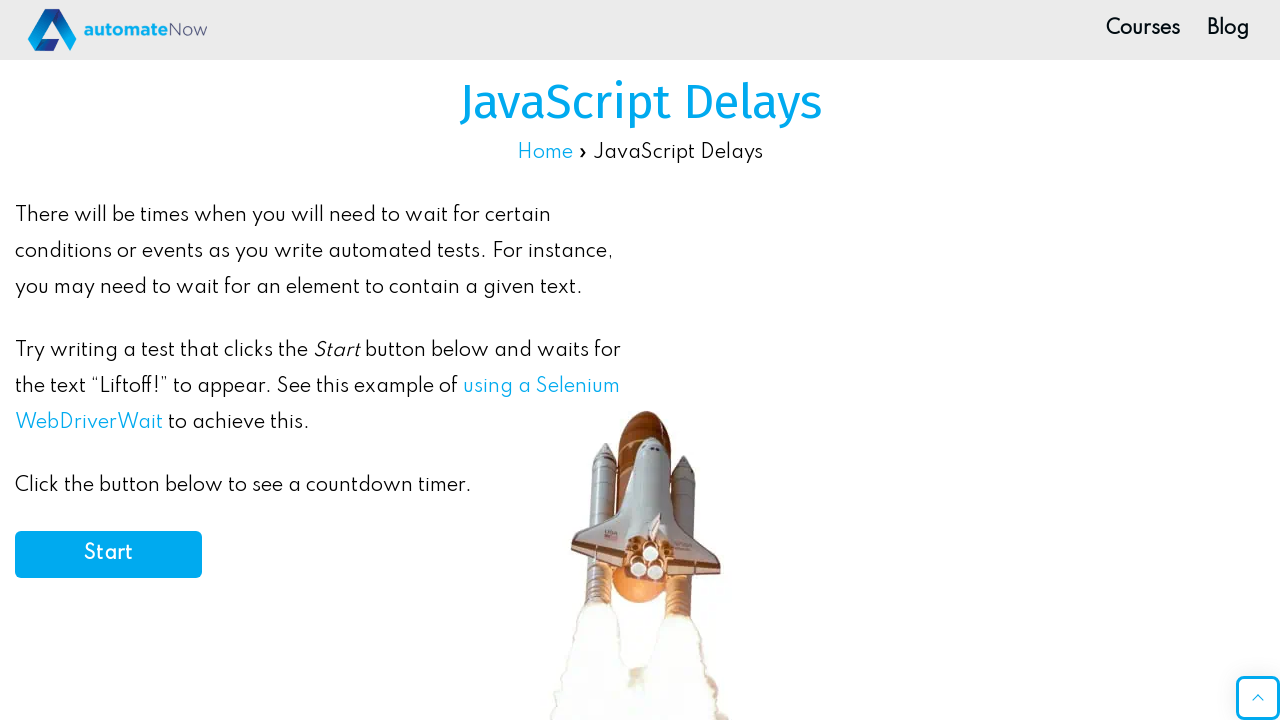

Clicked the start button at (108, 554) on #start
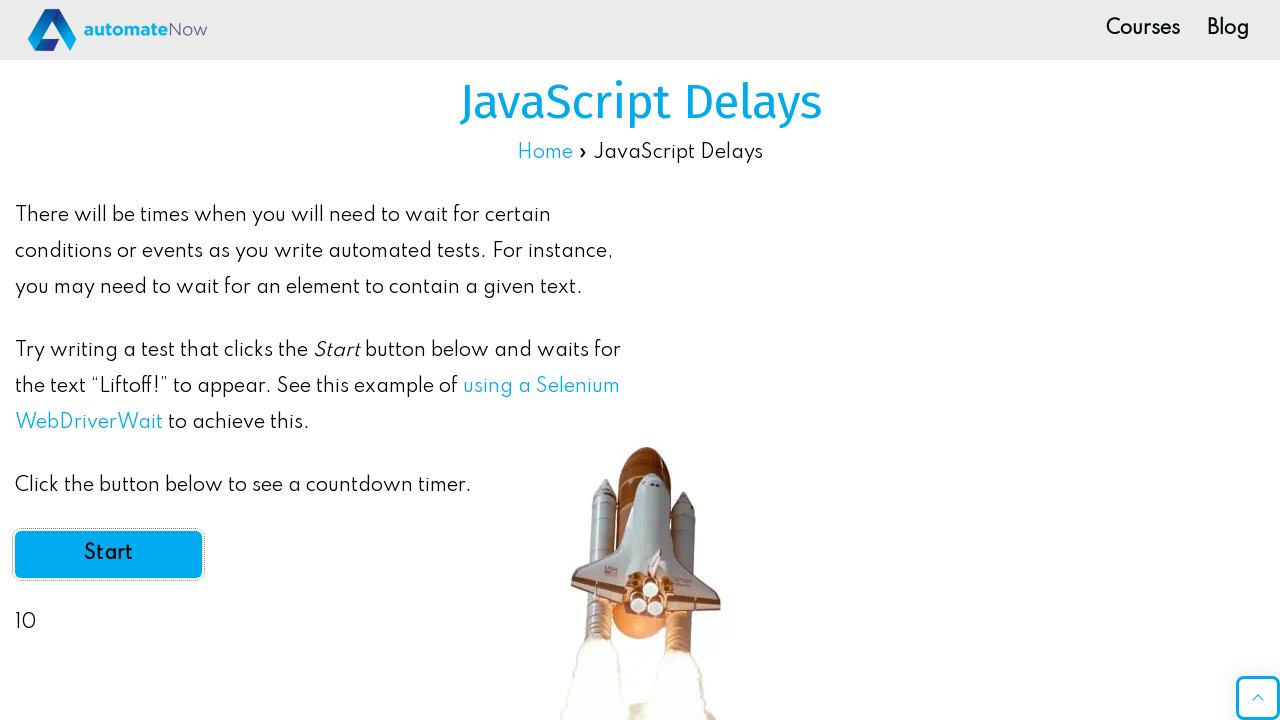

Waited for 'Liftoff!' message to appear after clicking start button
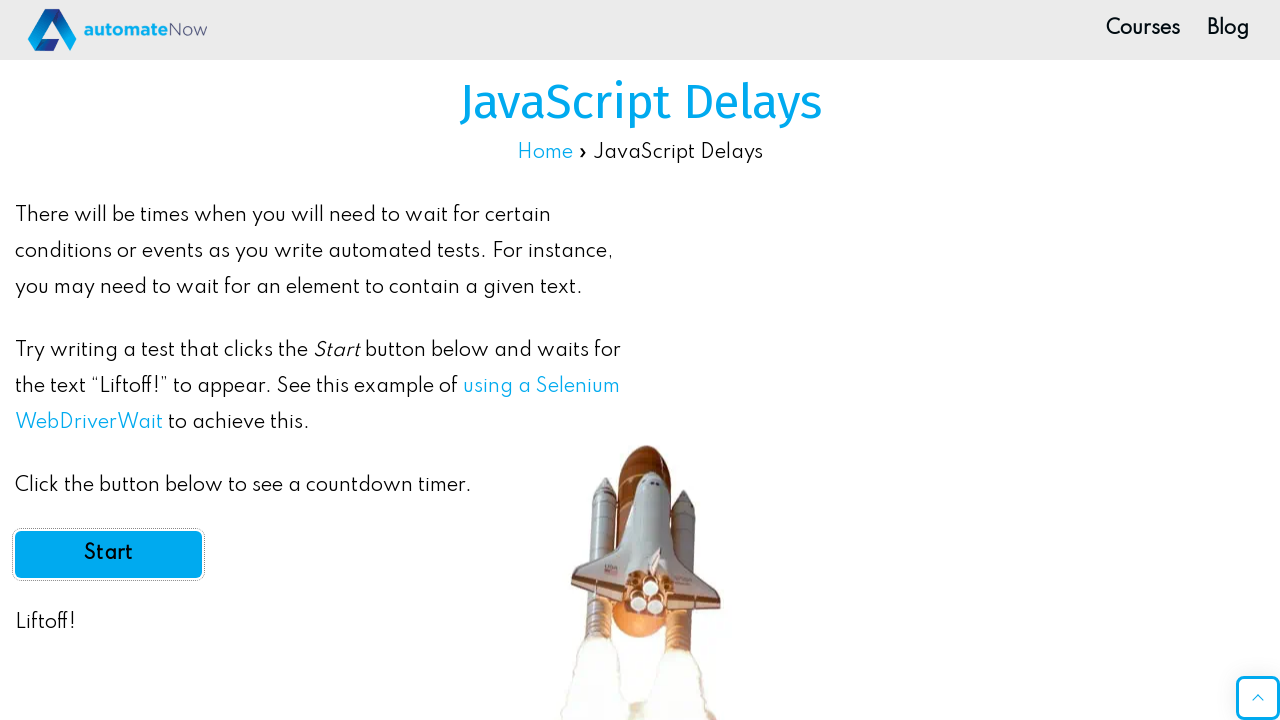

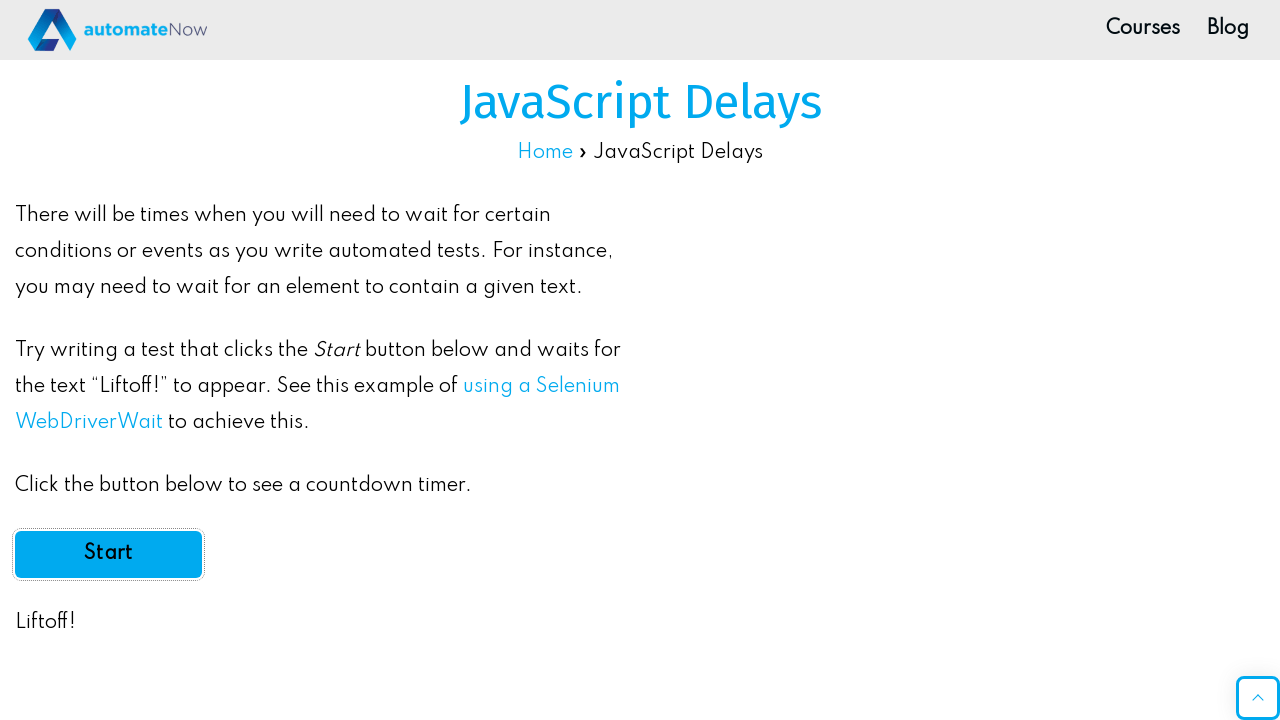